Tests sending a TAB key press using keyboard actions without targeting a specific element and verifies the page displays the correct key was pressed

Starting URL: http://the-internet.herokuapp.com/key_presses

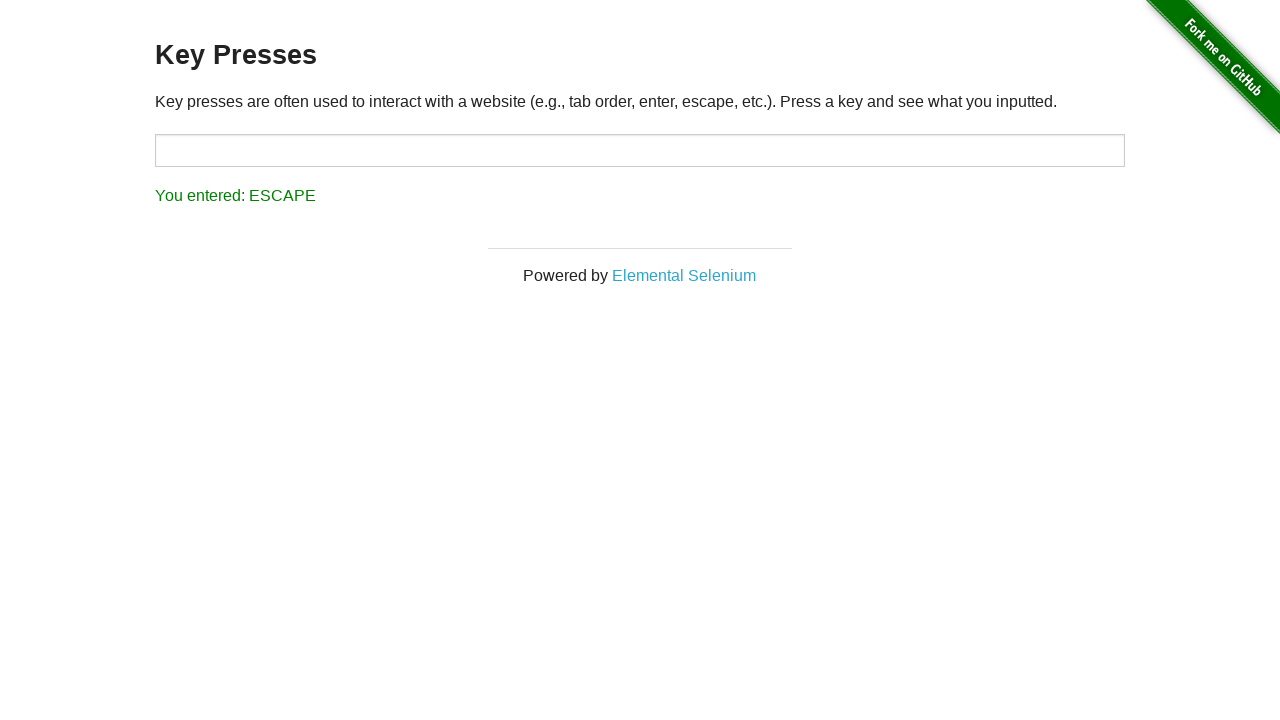

Pressed TAB key using keyboard actions
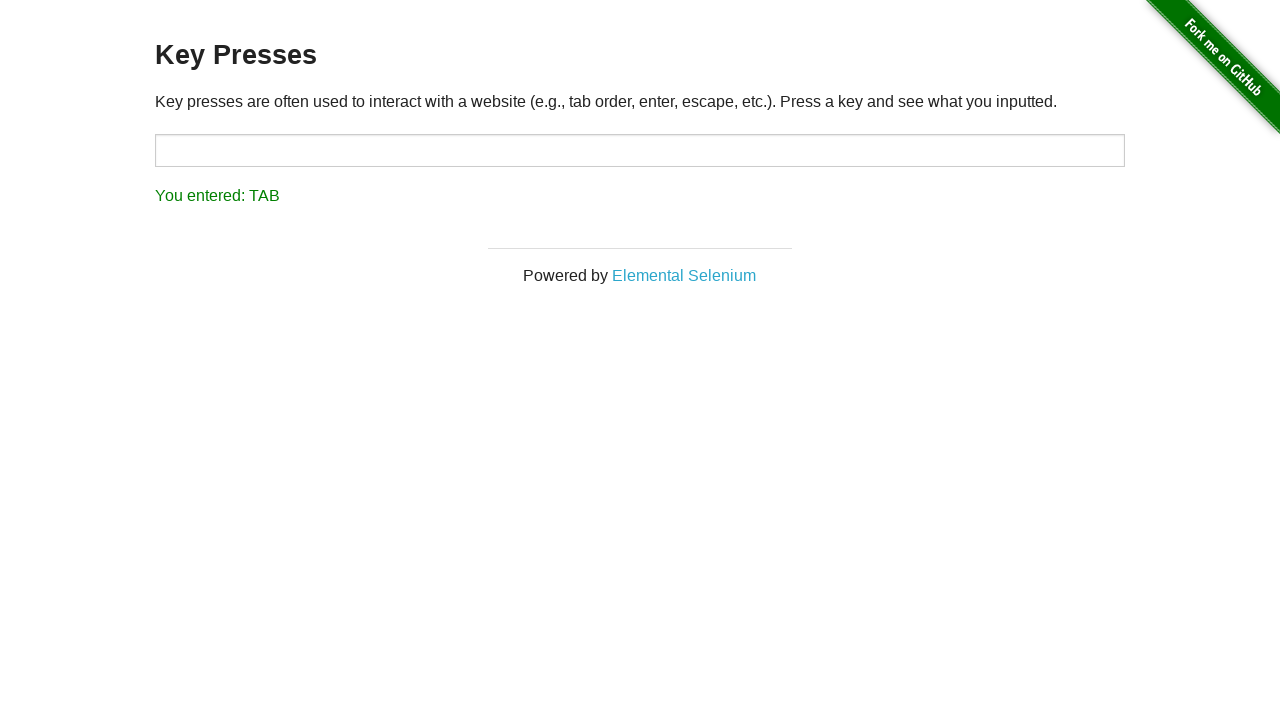

Result element appeared on the page
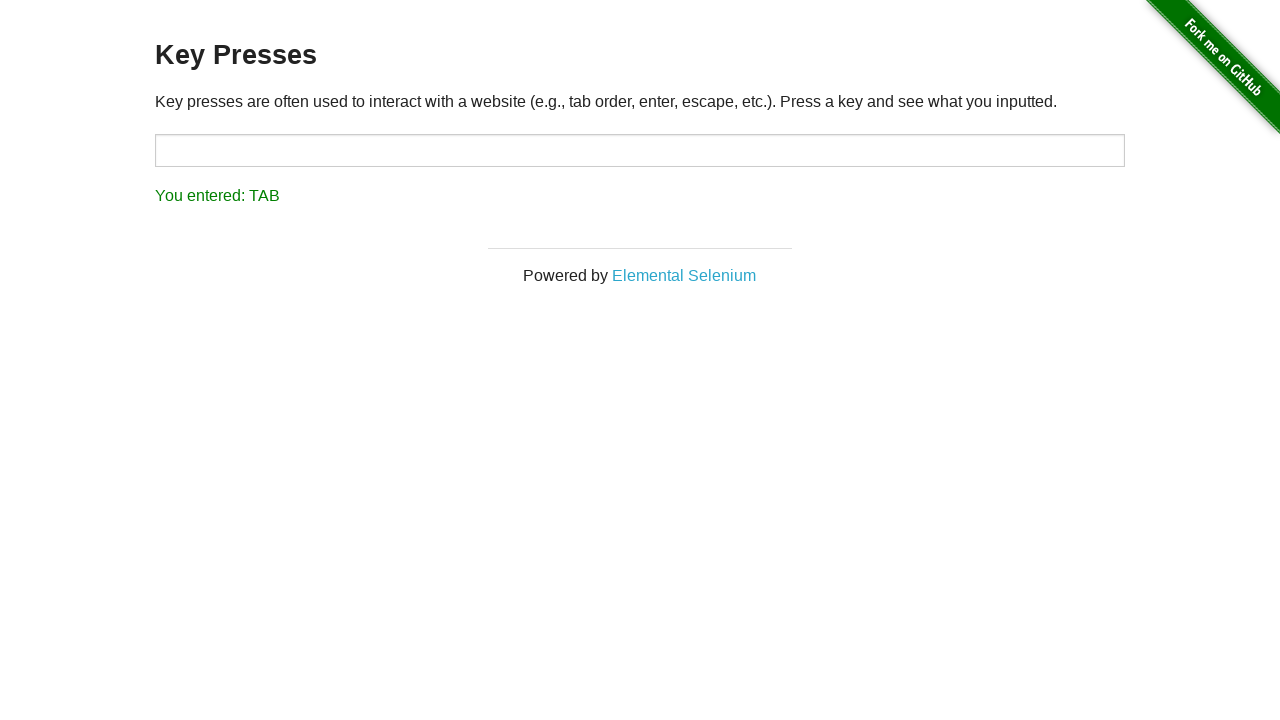

Retrieved result text from the page
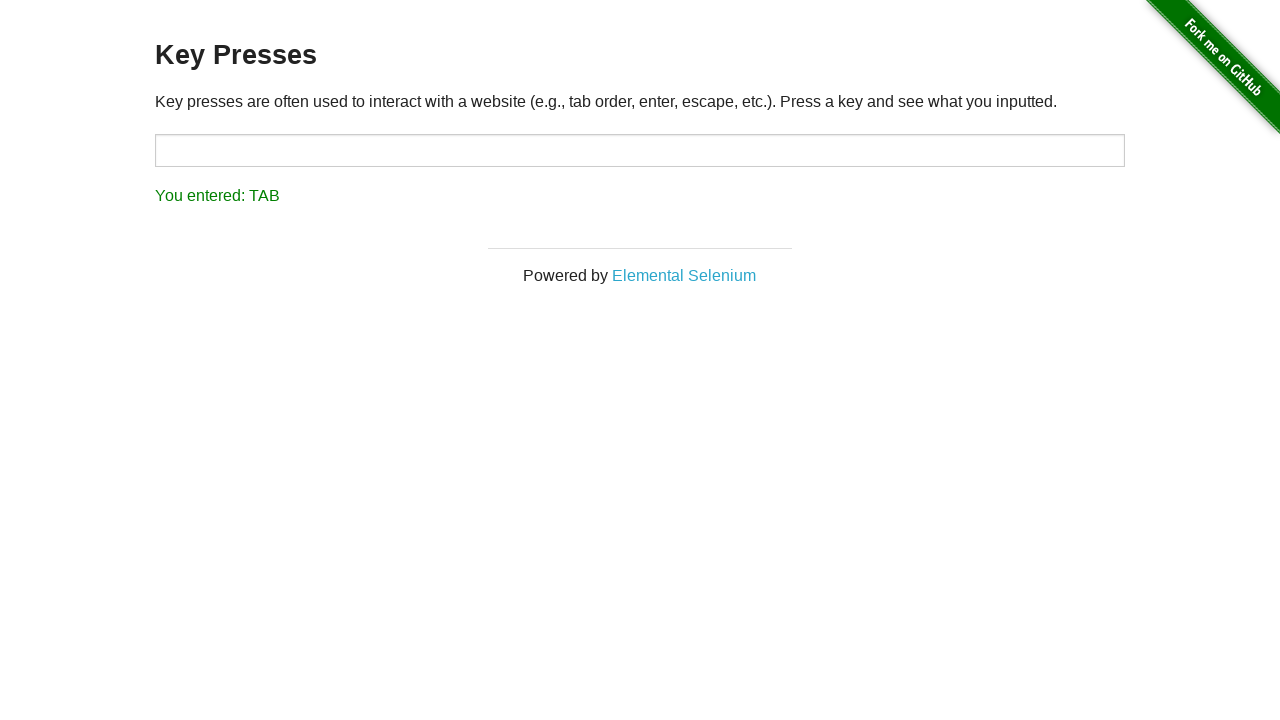

Verified result text matches expected value 'You entered: TAB'
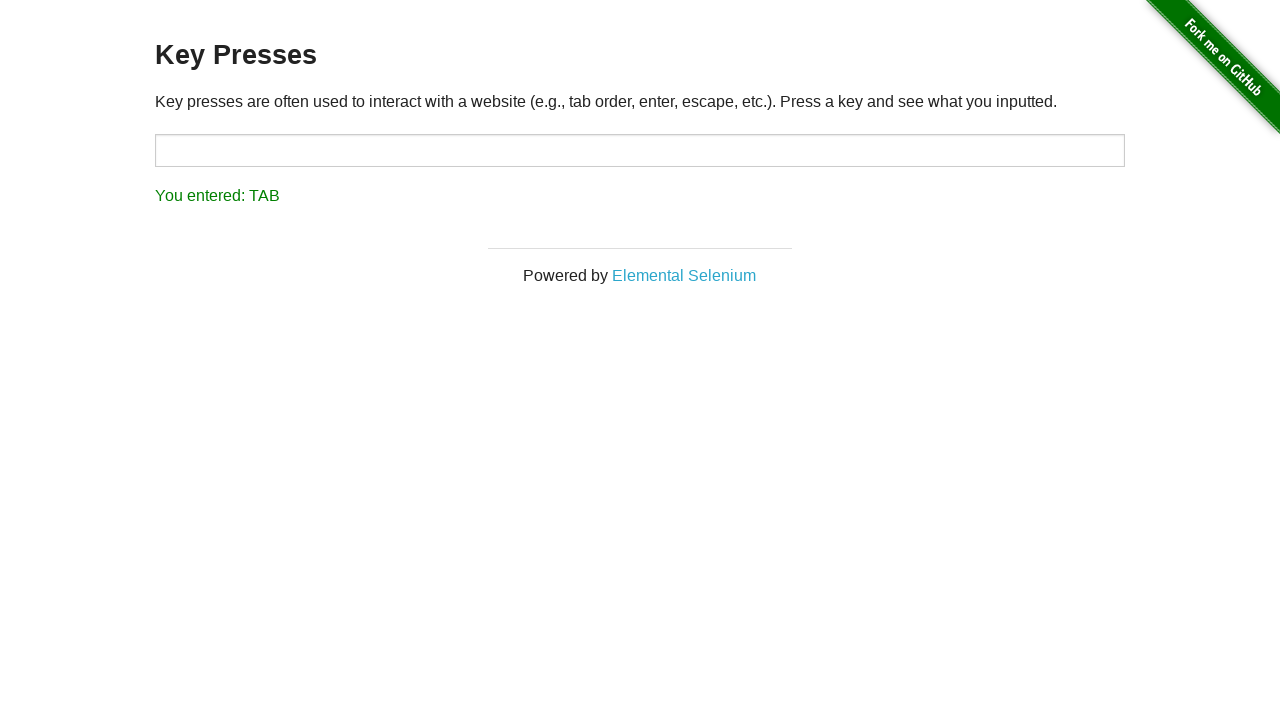

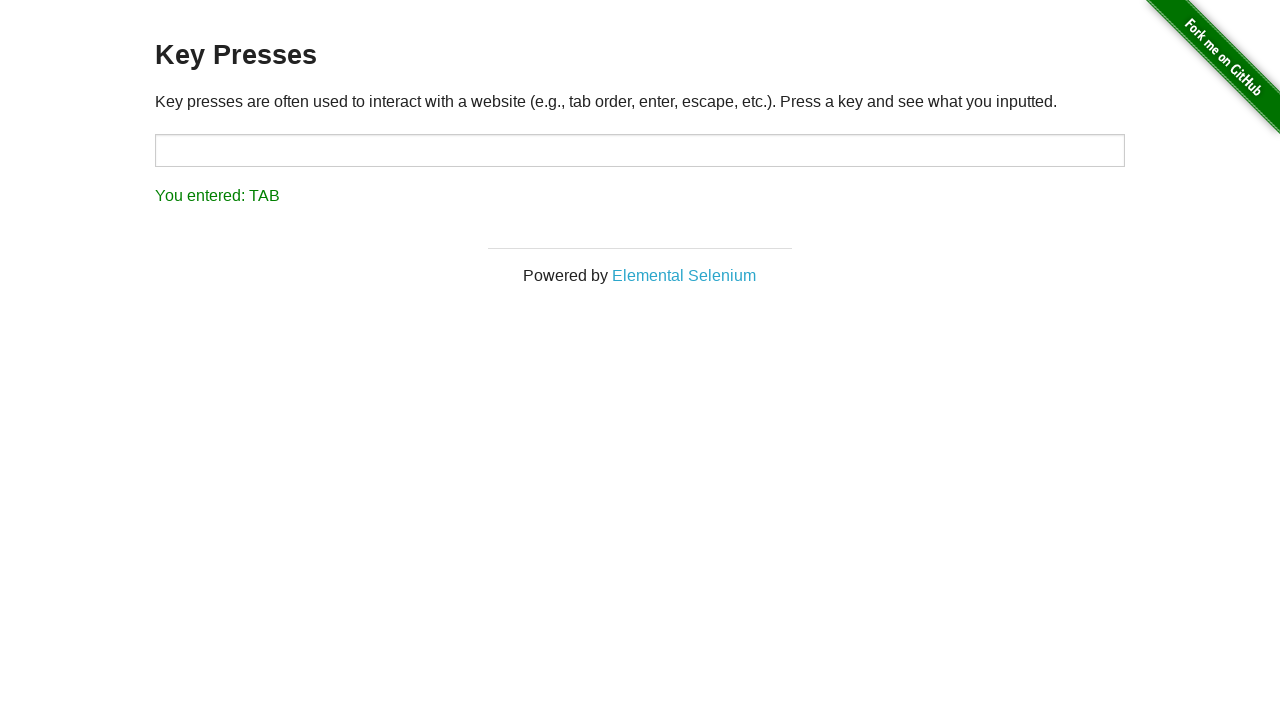